Tests browser window switching functionality by clicking a button that opens a new window

Starting URL: https://demoqa.com/browser-windows

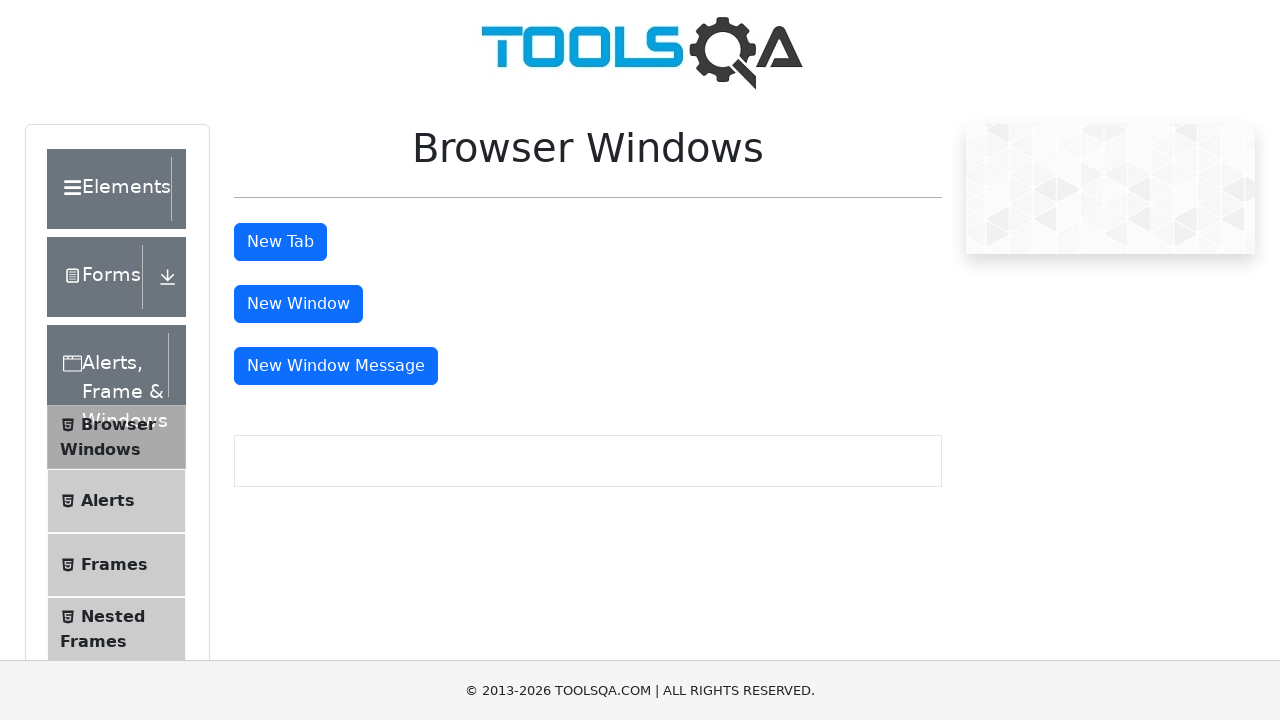

Clicked button to open new window at (298, 304) on #windowButton
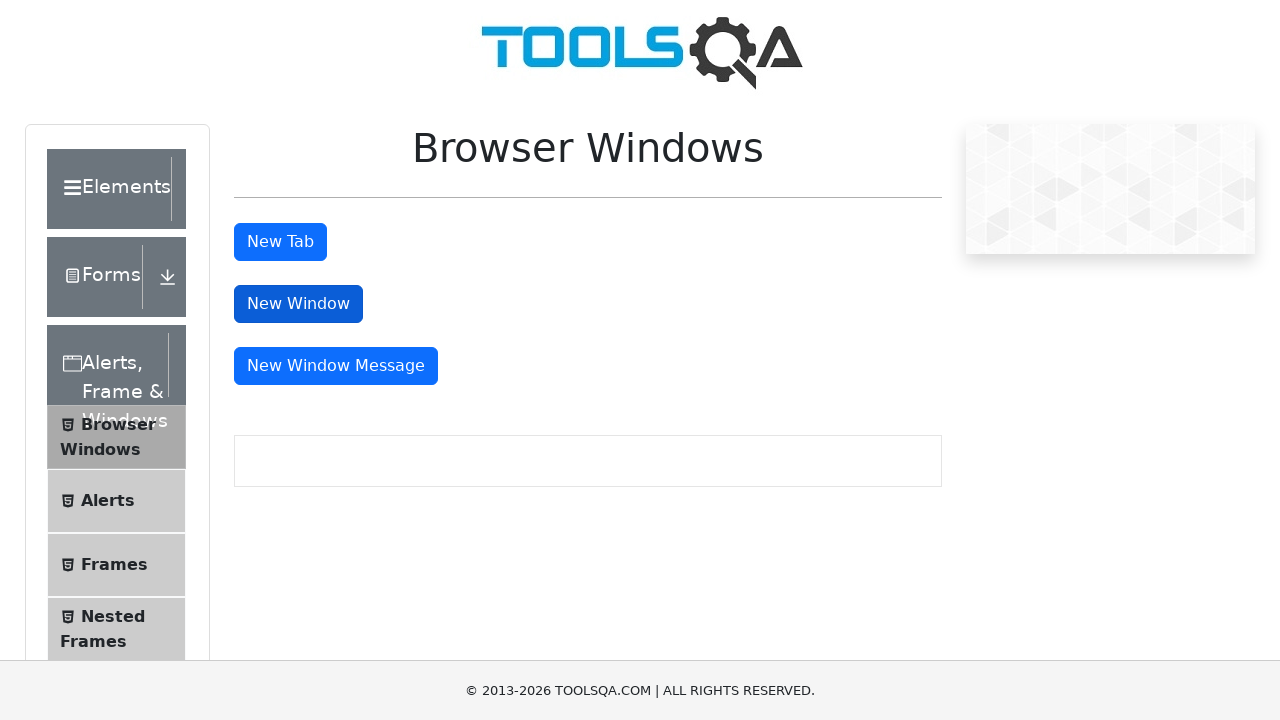

New window opened and captured
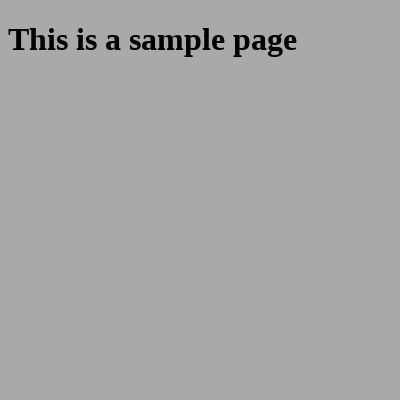

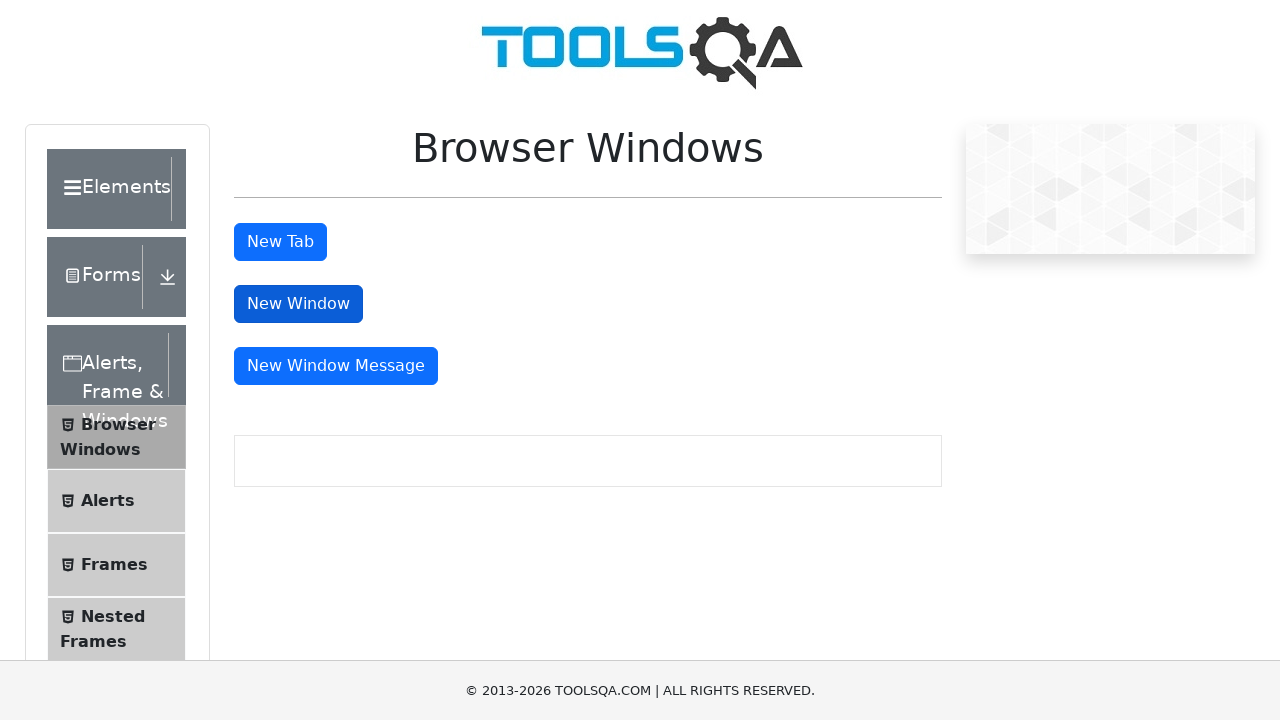